Tests marking individual todo items as complete by checking their checkboxes.

Starting URL: https://demo.playwright.dev/todomvc

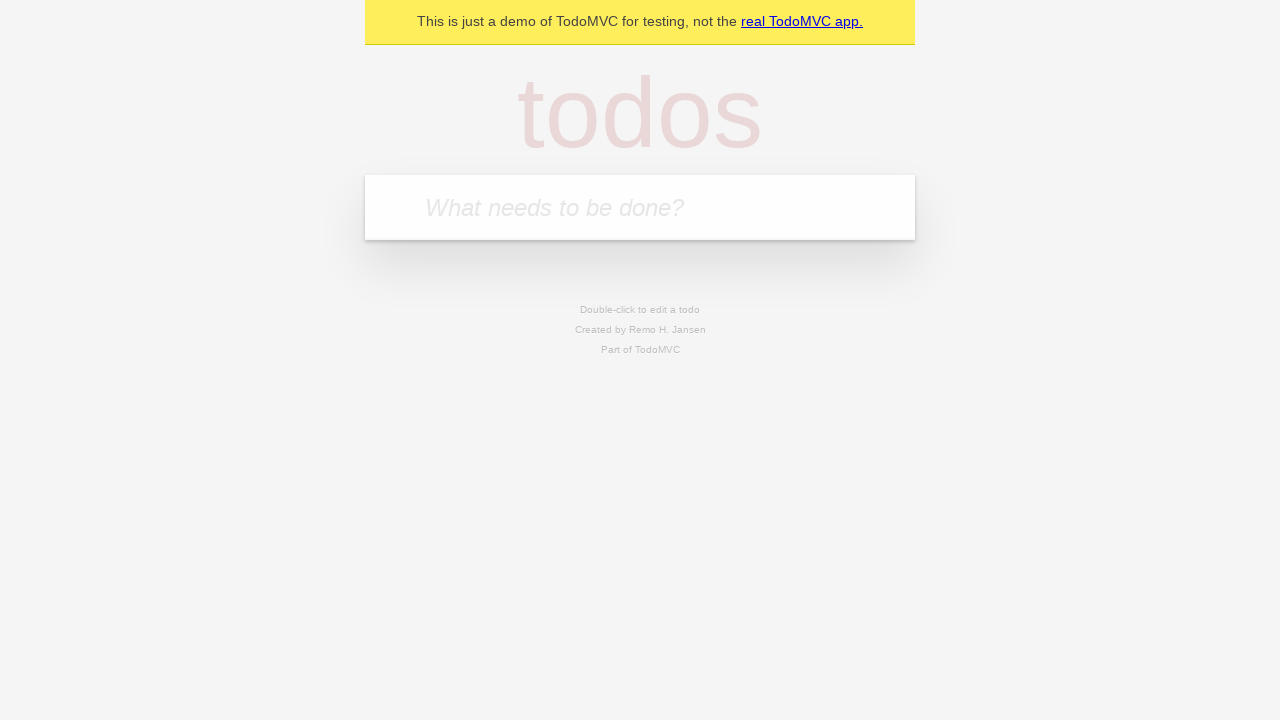

Located the todo input field
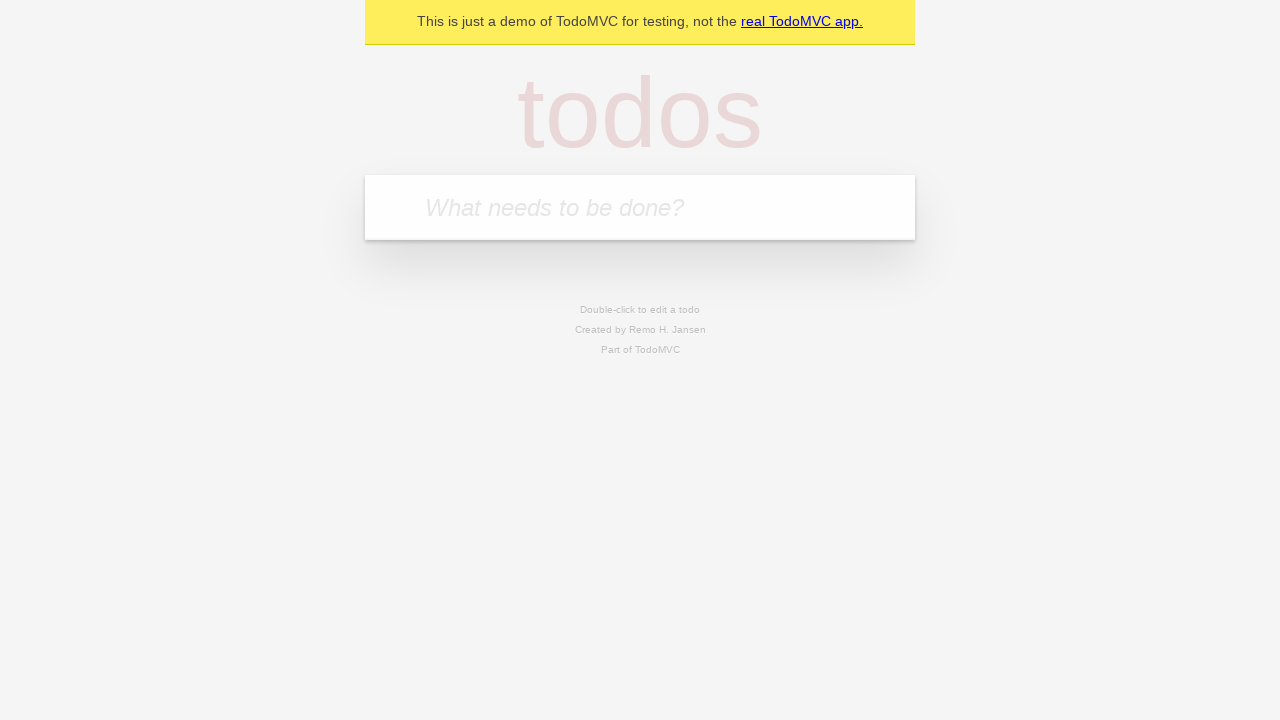

Filled todo input with 'buy some cheese' on internal:attr=[placeholder="What needs to be done?"i]
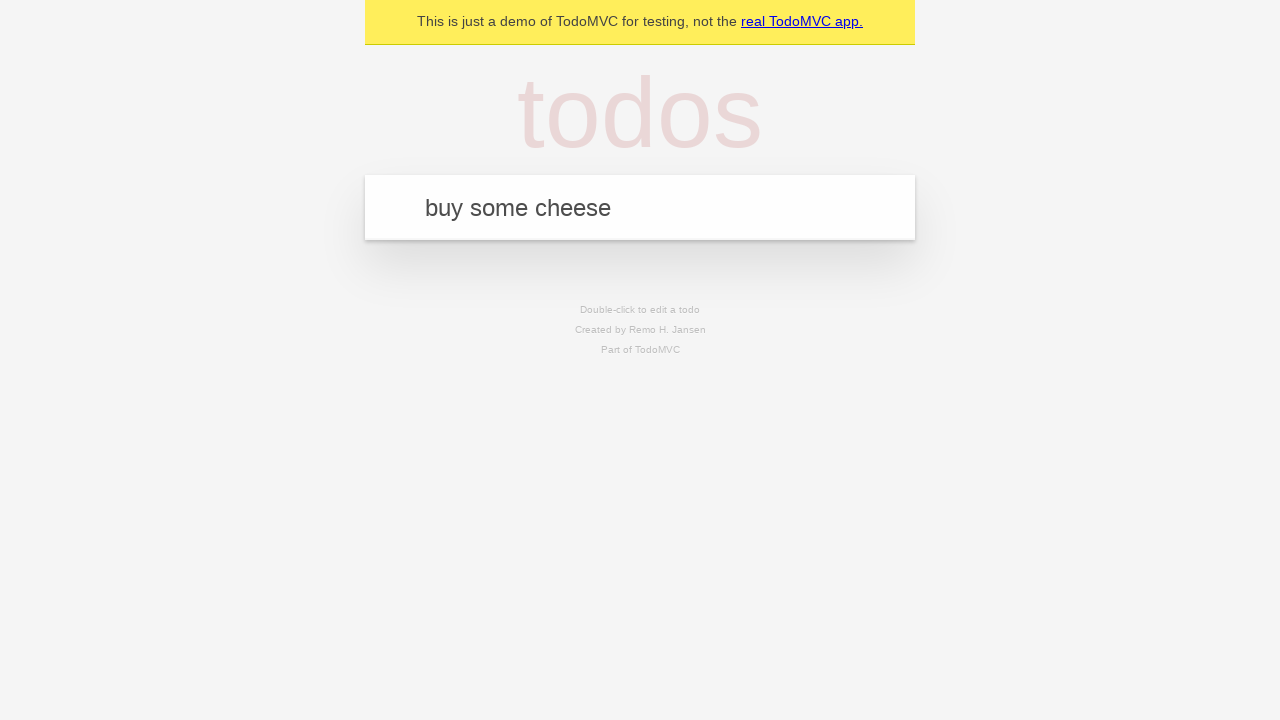

Pressed Enter to add first todo item on internal:attr=[placeholder="What needs to be done?"i]
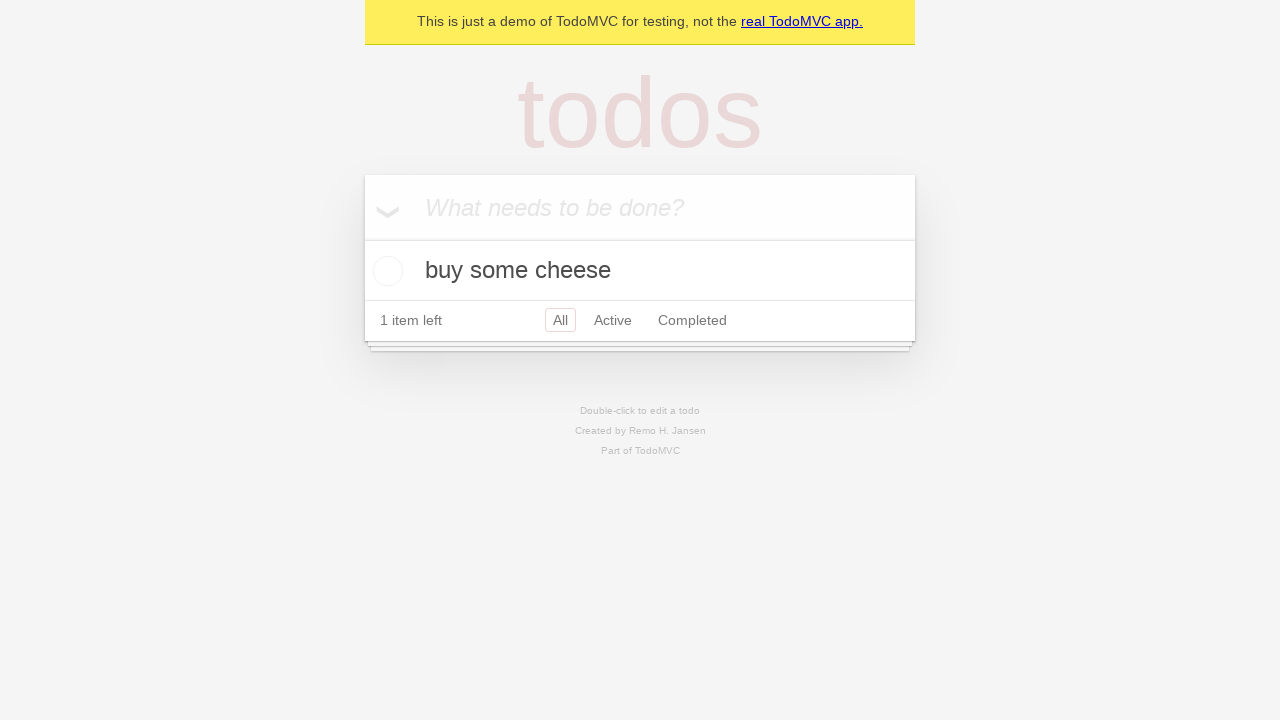

Filled todo input with 'feed the cat' on internal:attr=[placeholder="What needs to be done?"i]
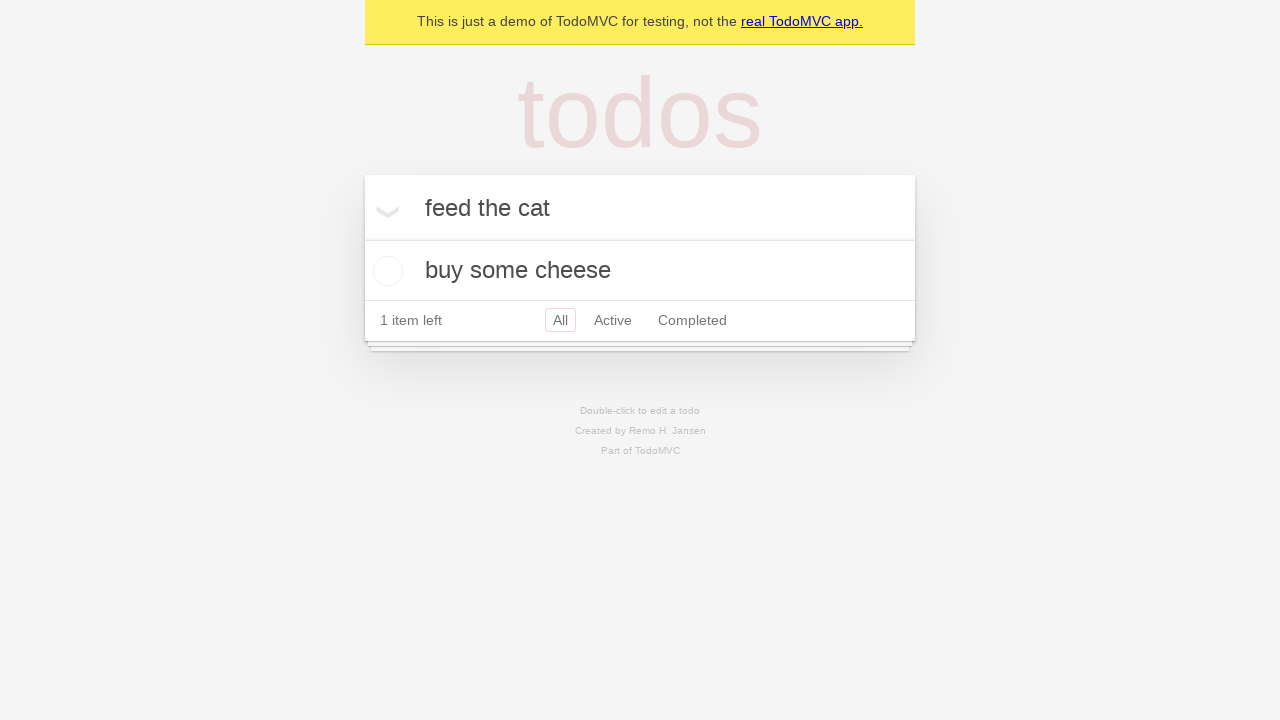

Pressed Enter to add second todo item on internal:attr=[placeholder="What needs to be done?"i]
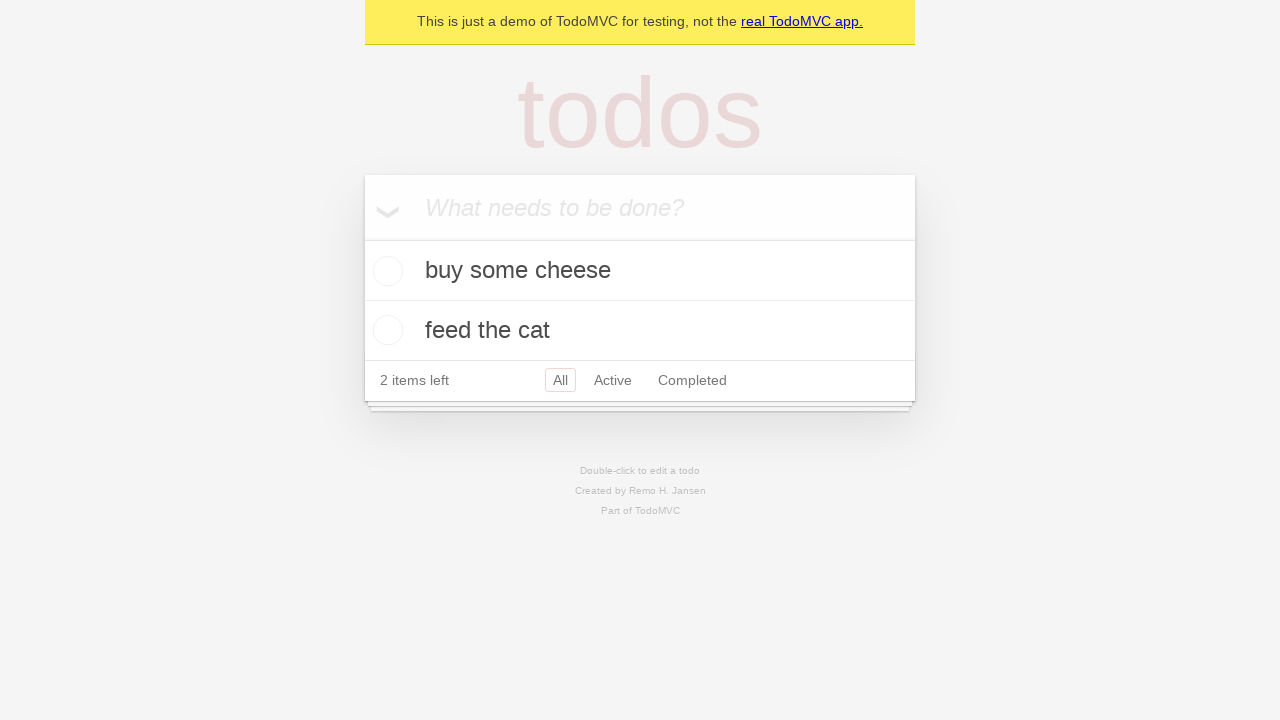

Located first todo item
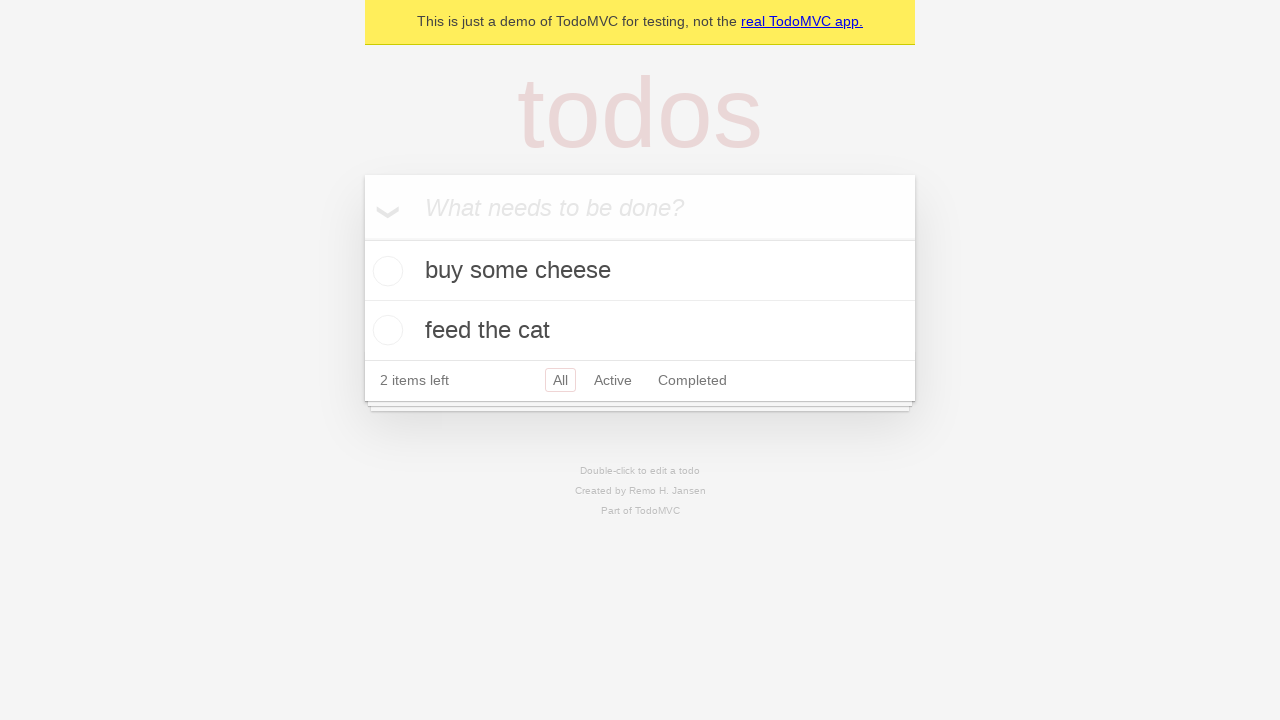

Marked first todo item as complete at (385, 271) on internal:testid=[data-testid="todo-item"s] >> nth=0 >> internal:role=checkbox
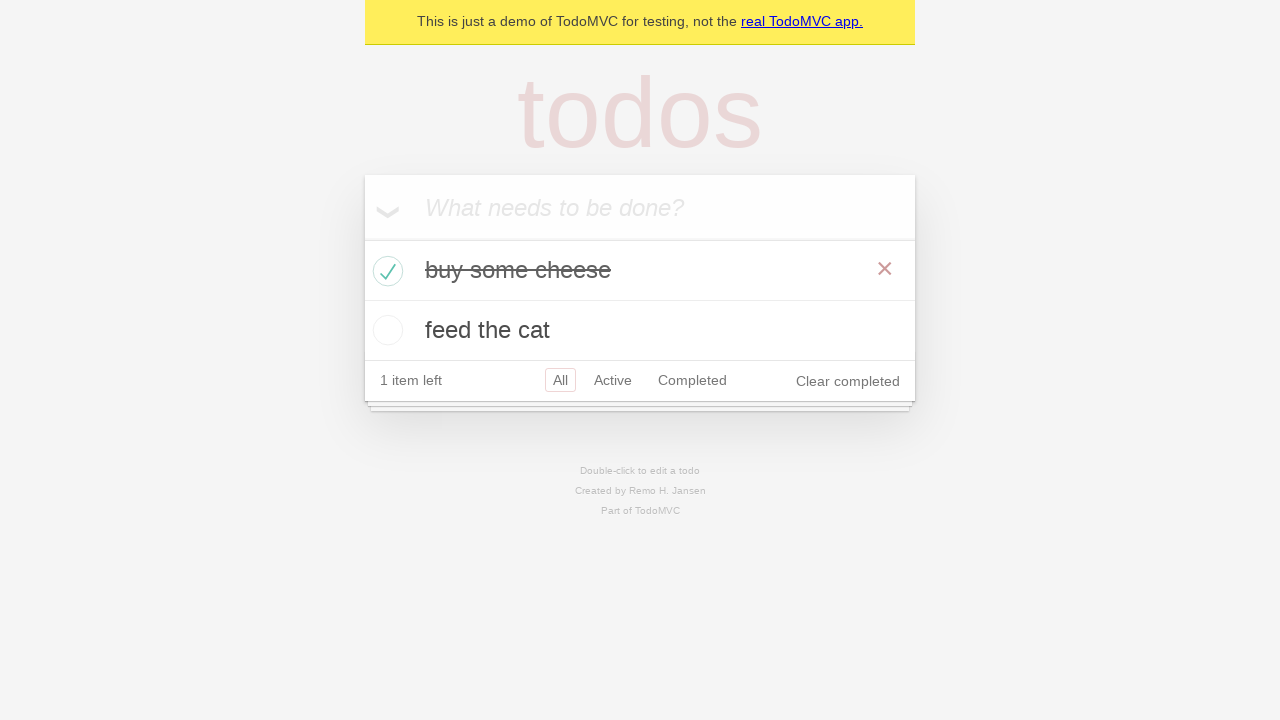

Located second todo item
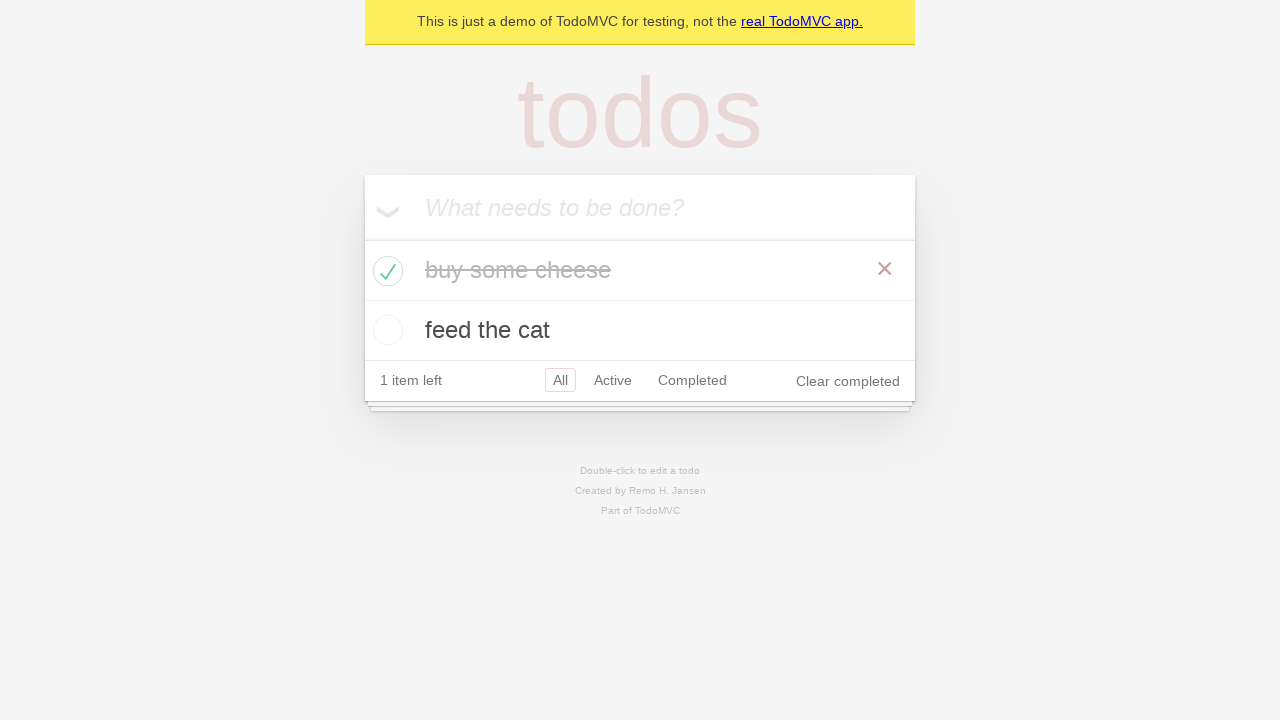

Marked second todo item as complete at (385, 330) on internal:testid=[data-testid="todo-item"s] >> nth=1 >> internal:role=checkbox
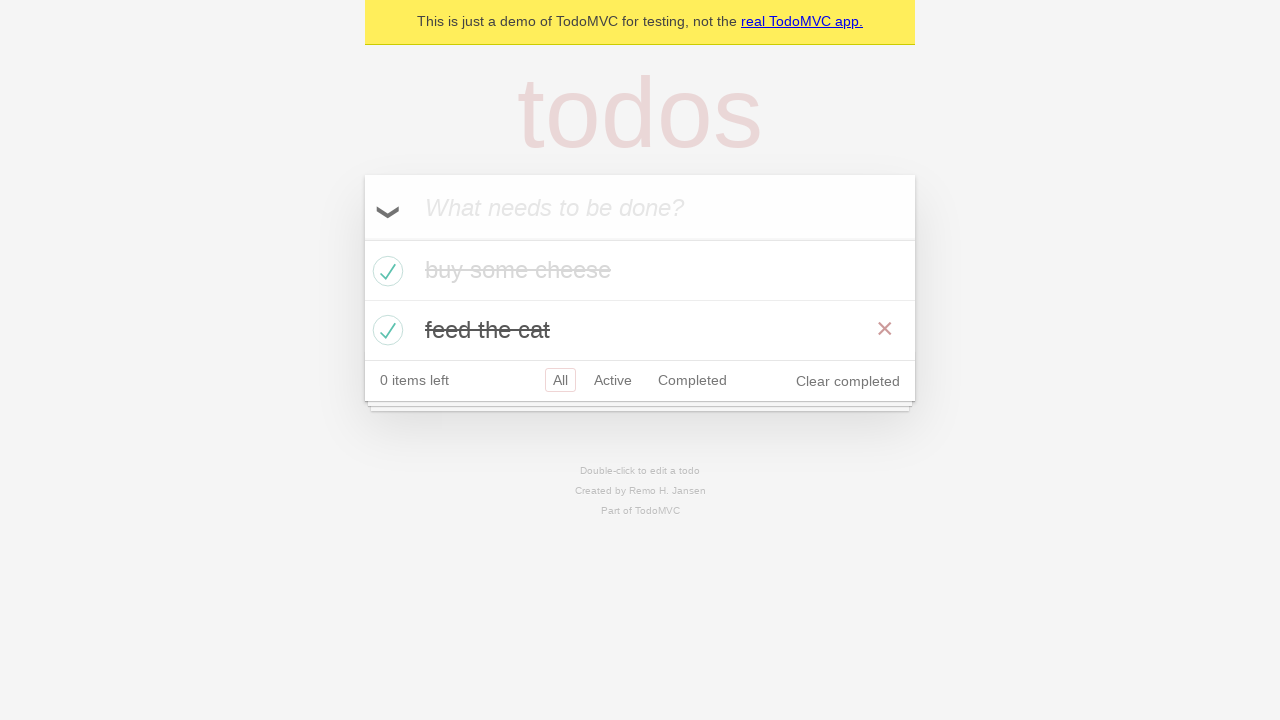

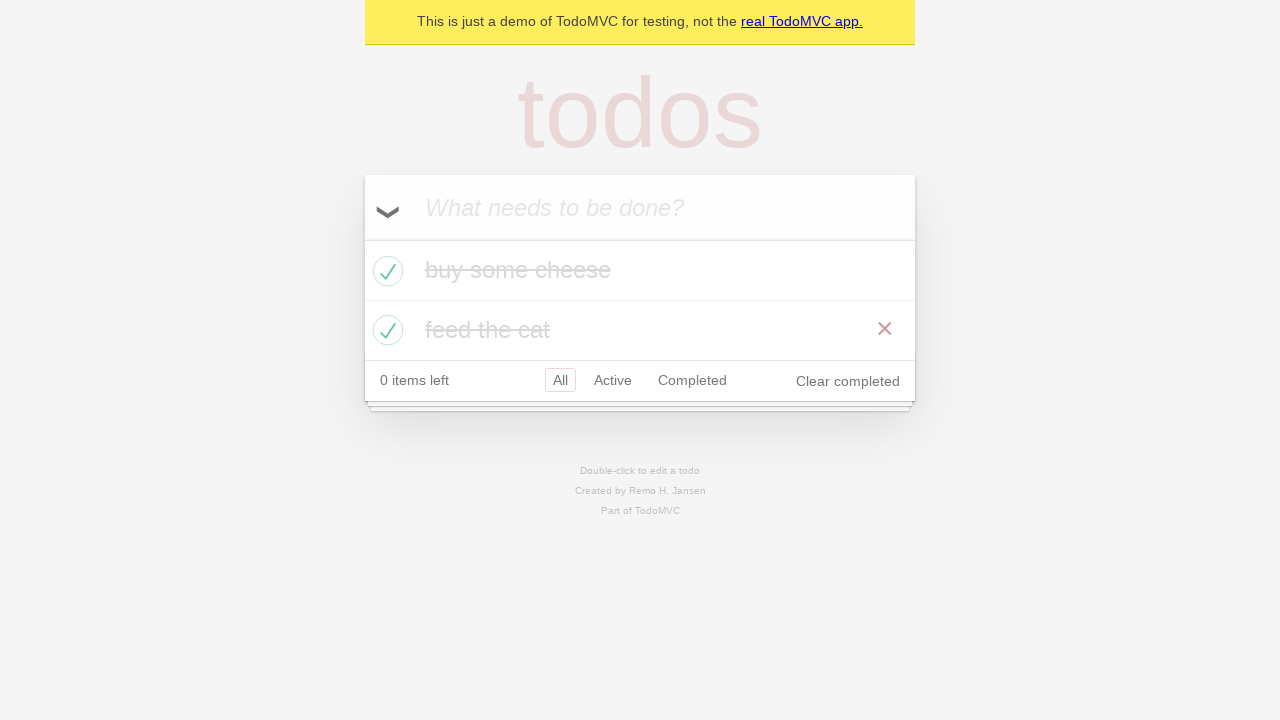